Tests JavaScript alert handling by triggering a prompt alert, entering text, and accepting it

Starting URL: https://the-internet.herokuapp.com/javascript_alerts

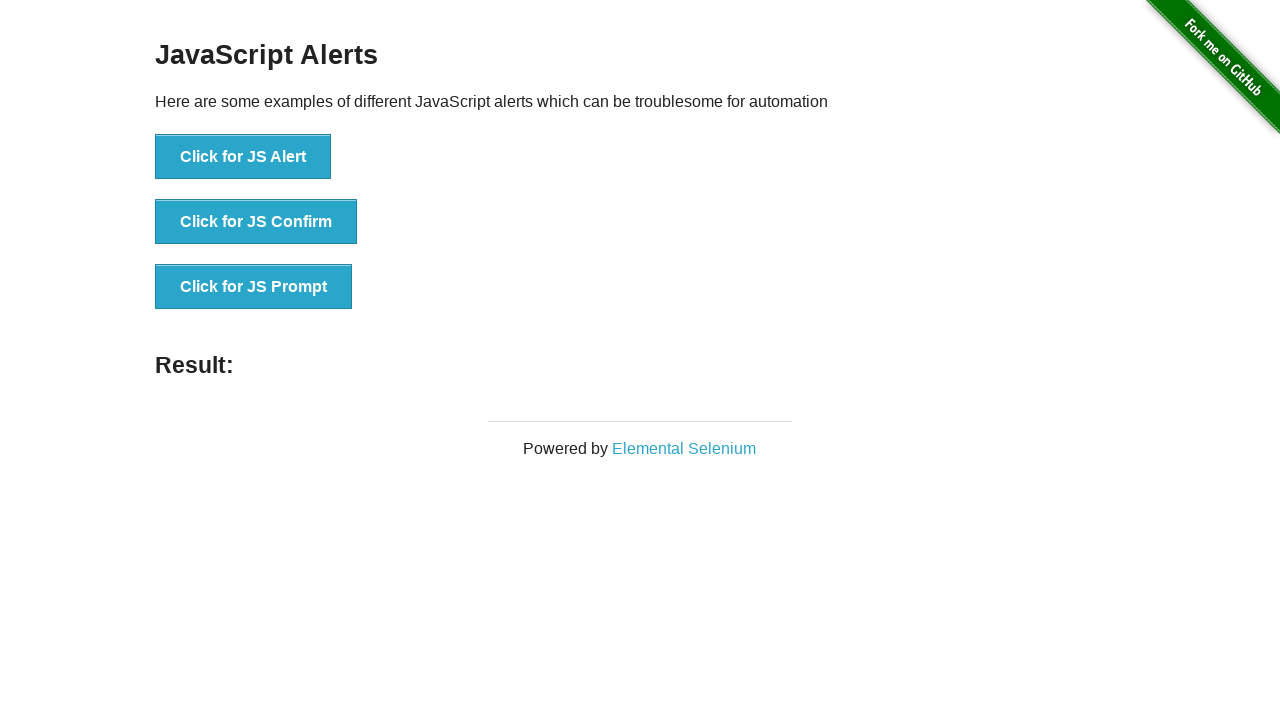

Clicked button to trigger JavaScript prompt alert at (254, 287) on xpath=//button[normalize-space()='Click for JS Prompt']
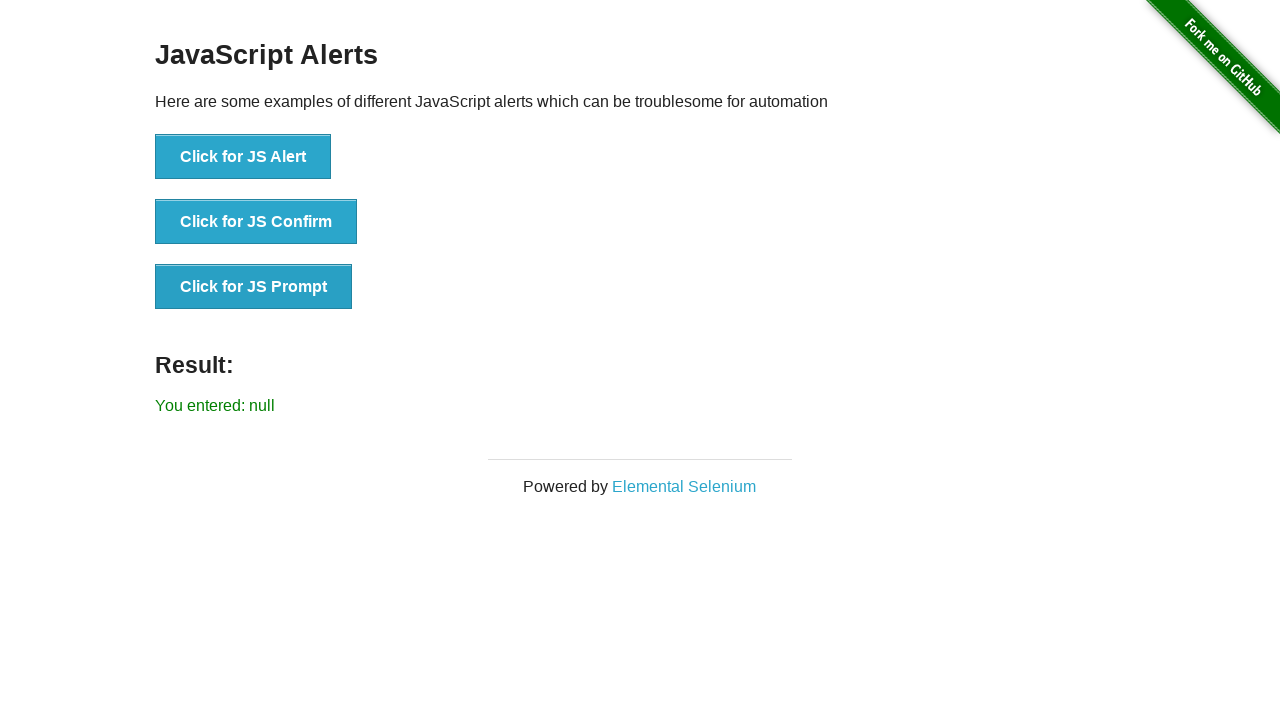

Set up dialog handler to accept prompt with text 'WELCOME'
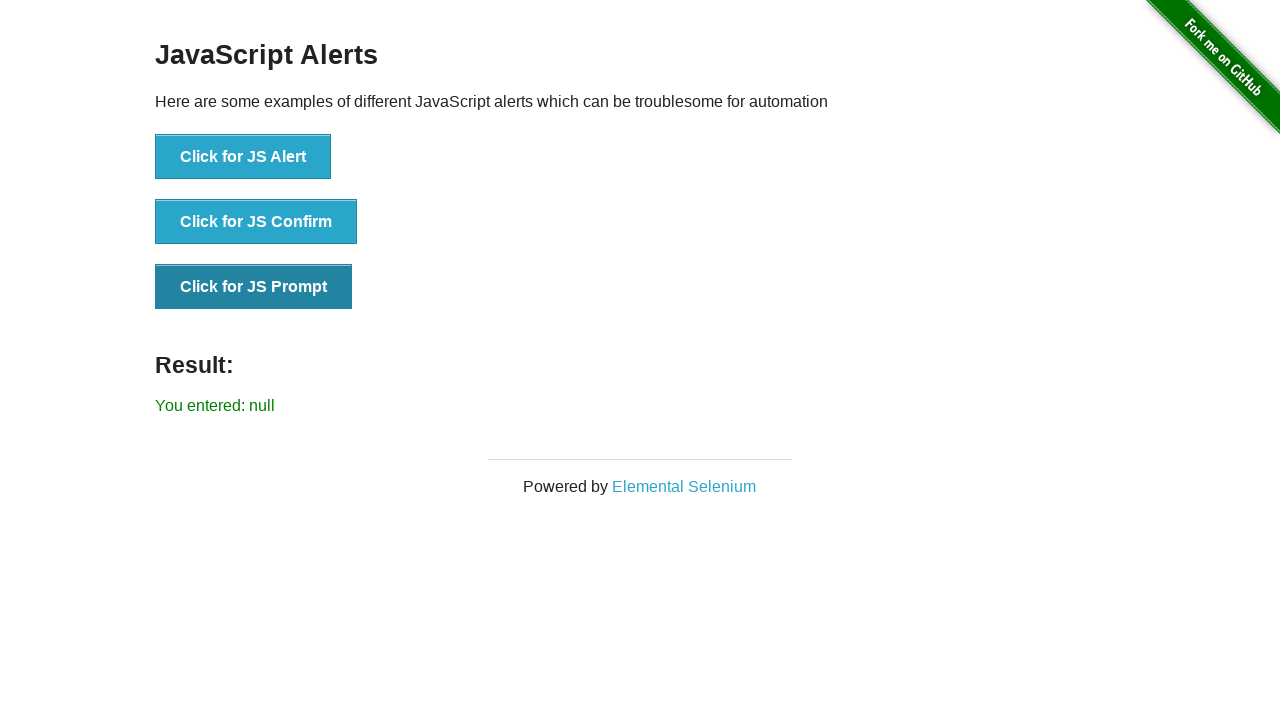

Clicked prompt button with force=True to trigger and accept the dialog at (254, 287) on //button[normalize-space()='Click for JS Prompt']
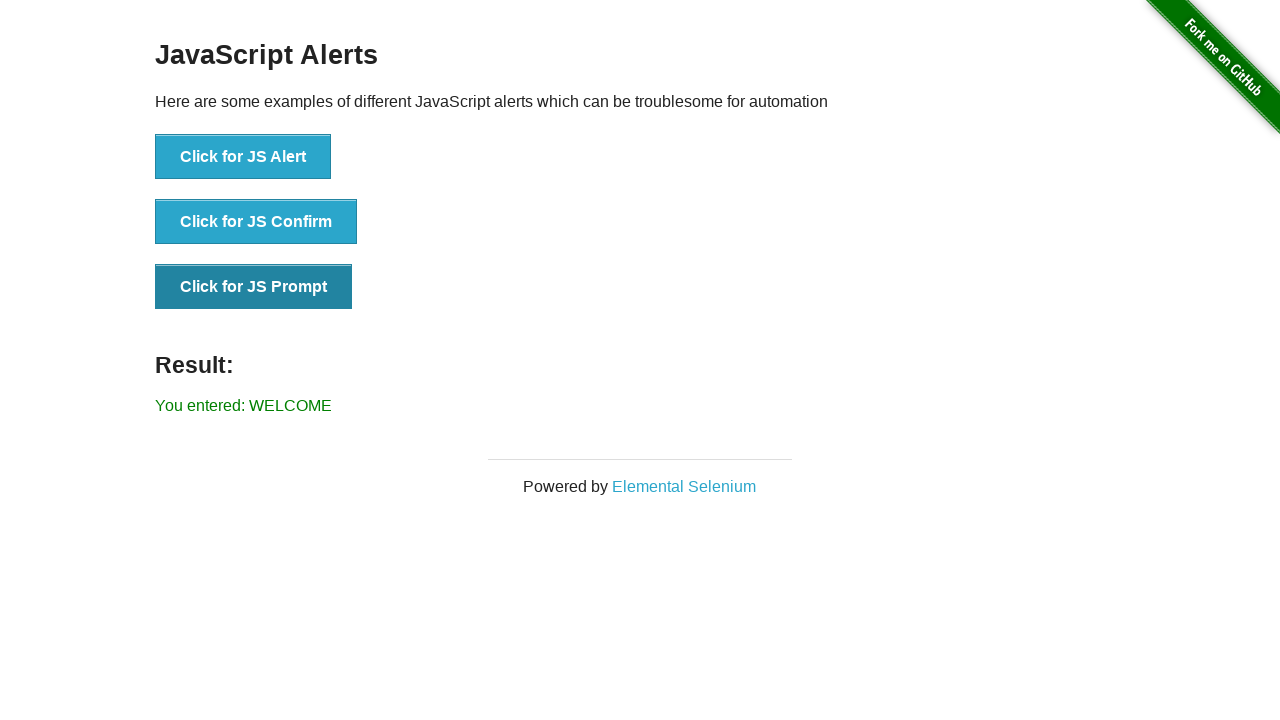

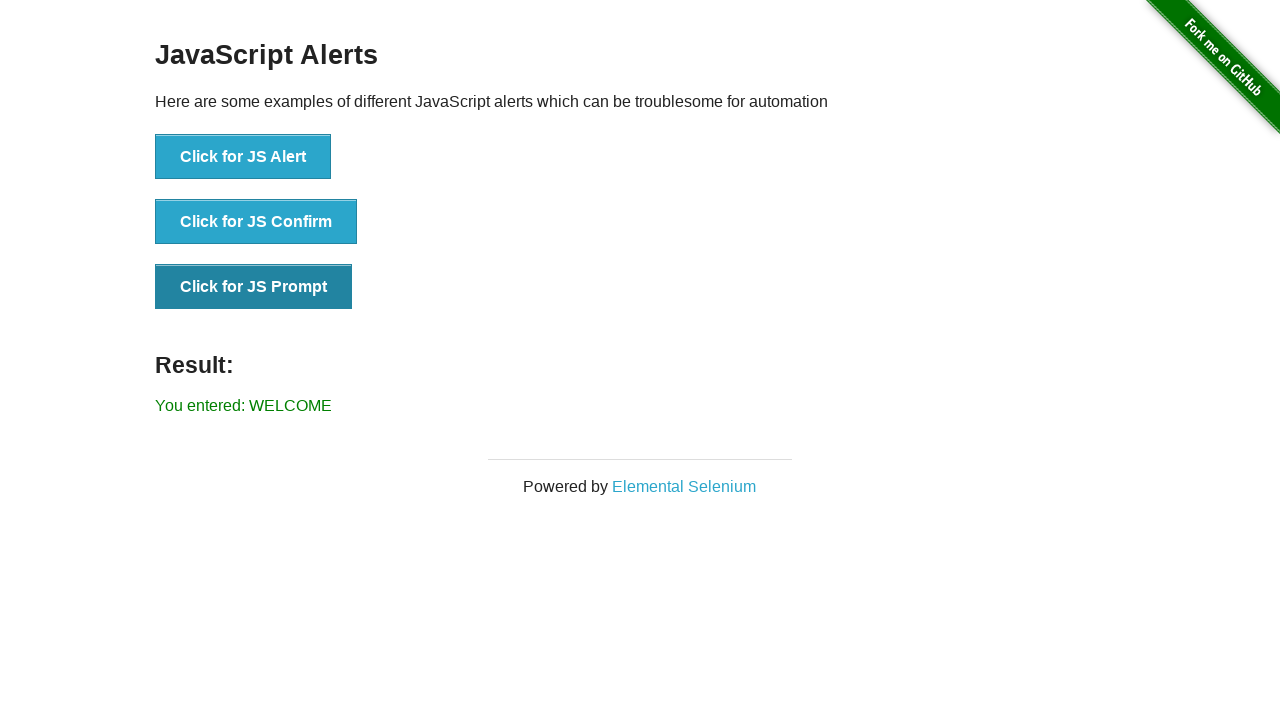